Tests sorting the "Due" column in ascending order by clicking the column header and verifying the values are ordered correctly

Starting URL: http://the-internet.herokuapp.com/tables

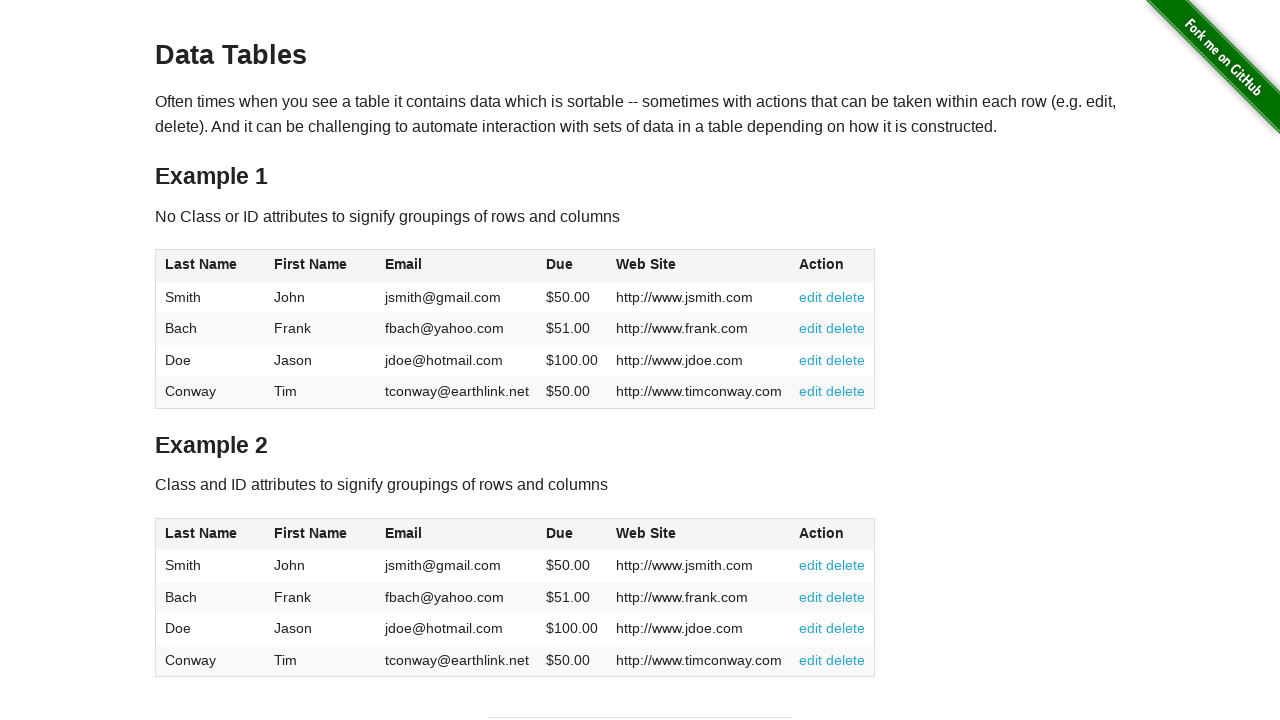

Clicked the Due column header to sort in ascending order at (572, 266) on #table1 thead tr th:nth-of-type(4)
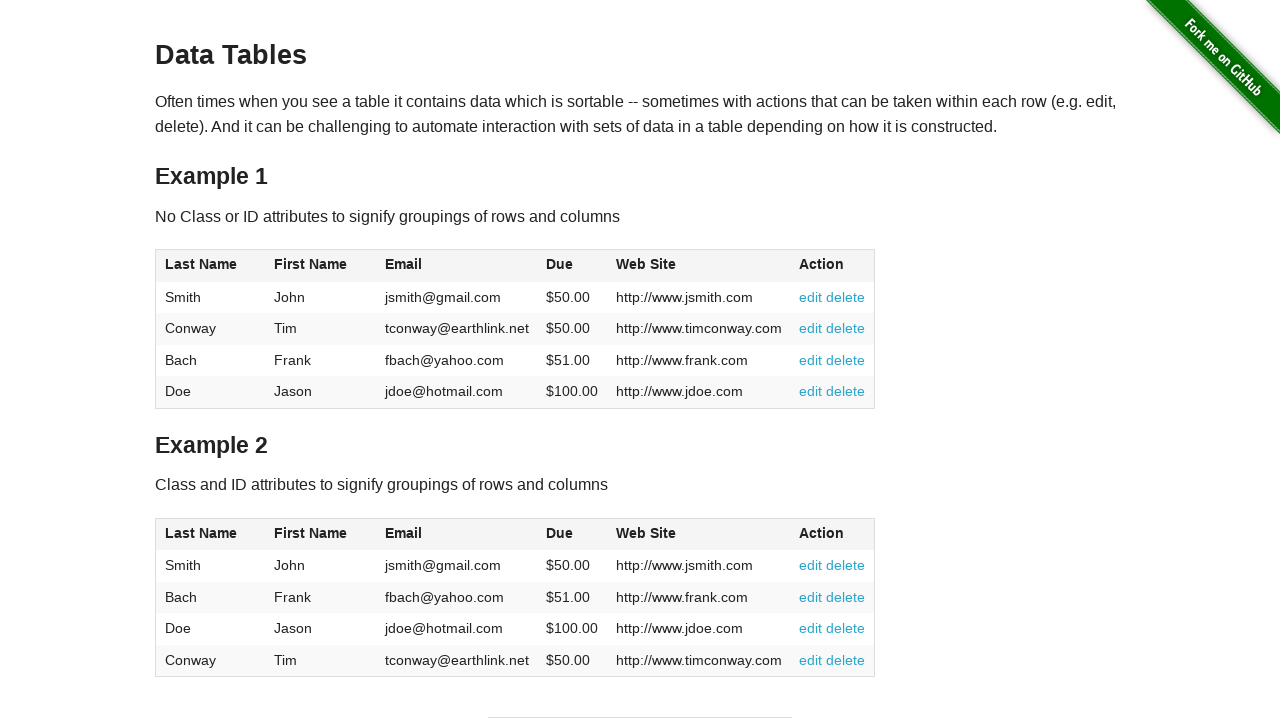

Verified Due column values are loaded and visible after sorting
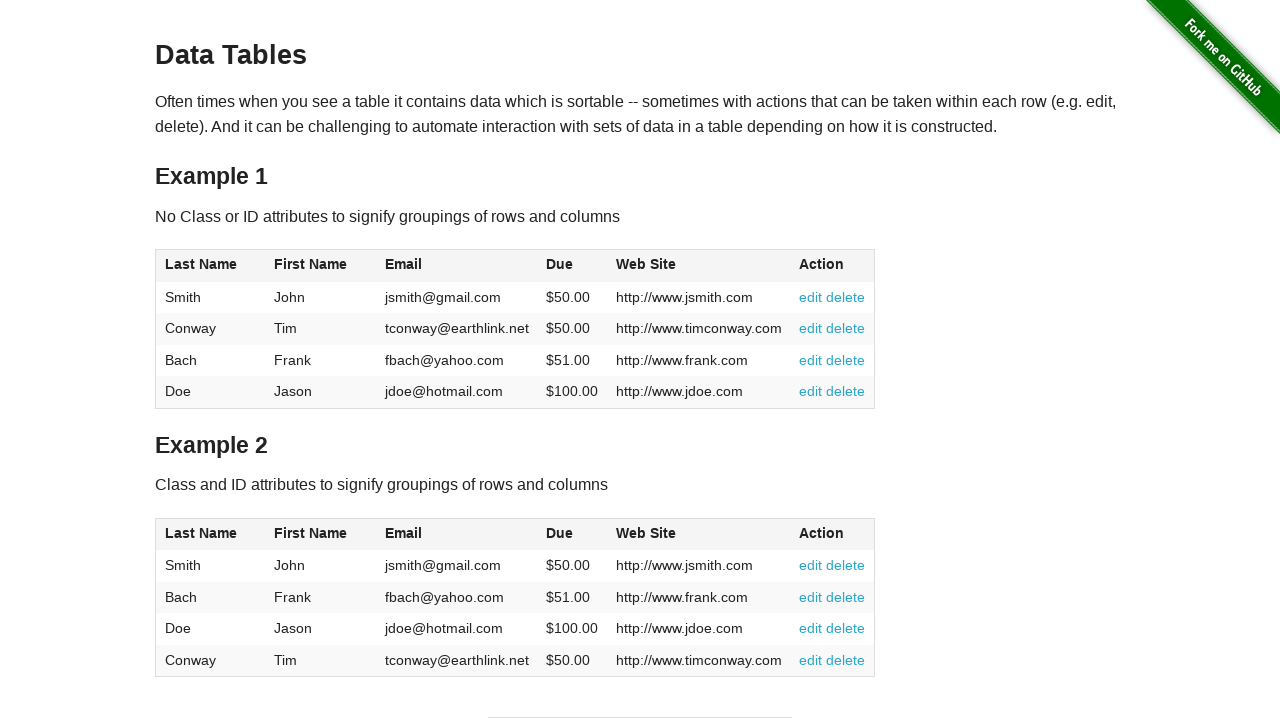

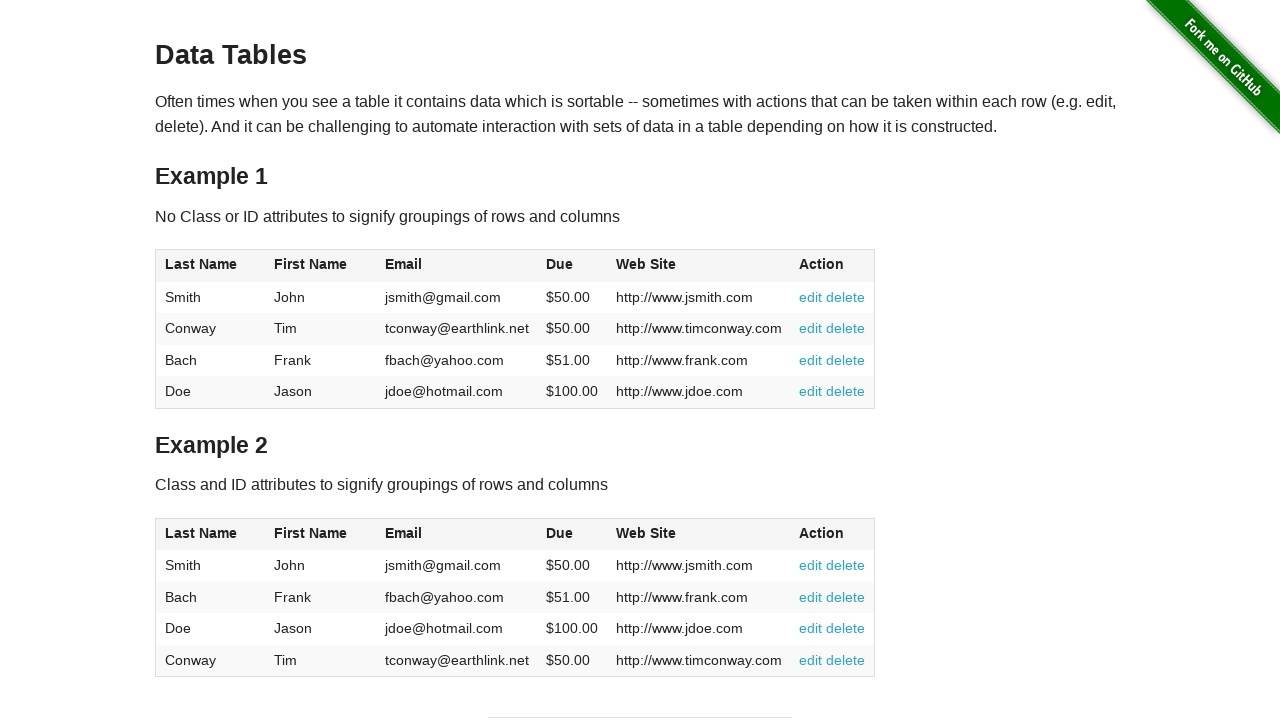